Tests that the Clear completed button displays correct text when there are completed items.

Starting URL: https://demo.playwright.dev/todomvc

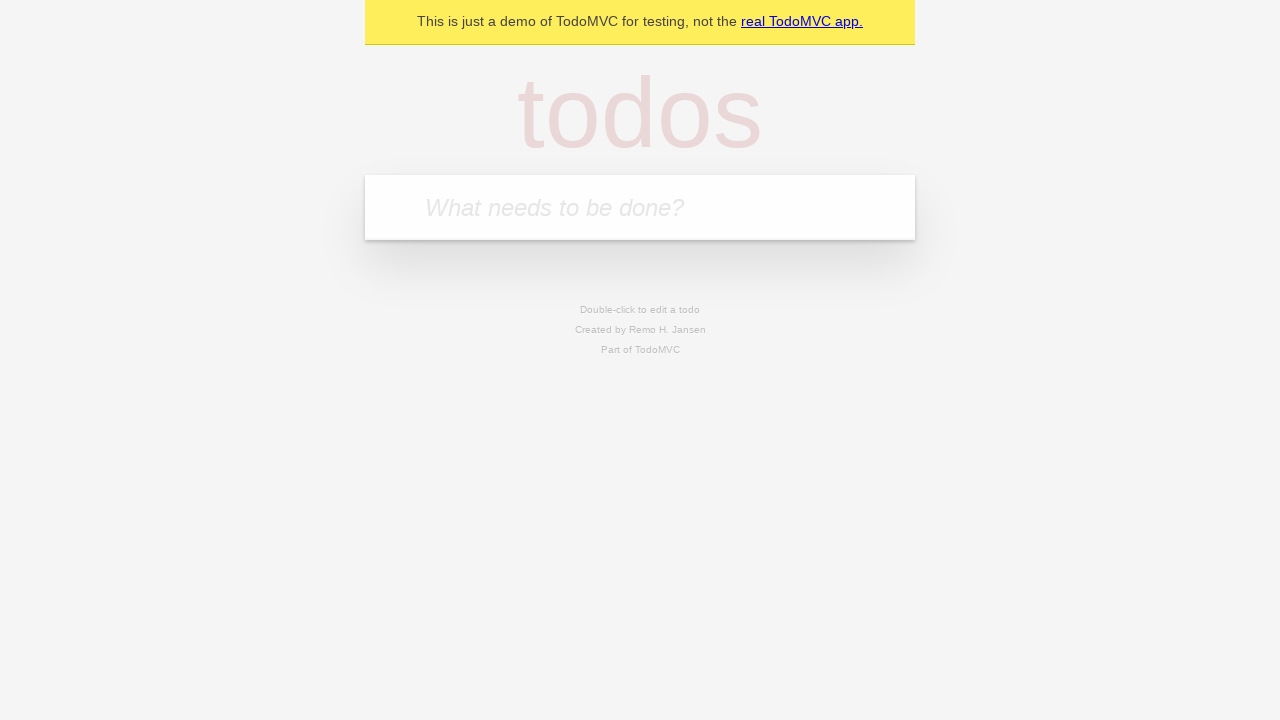

Filled todo input with 'buy some cheese' on internal:attr=[placeholder="What needs to be done?"i]
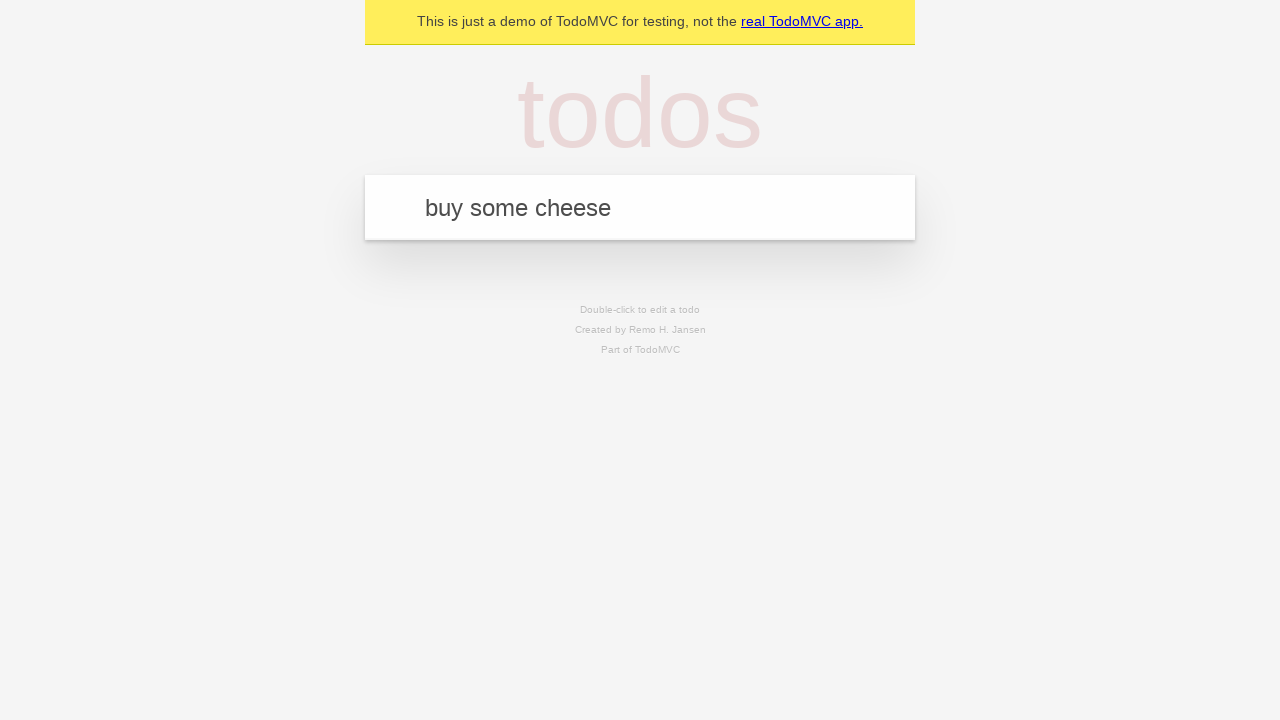

Pressed Enter to add first todo on internal:attr=[placeholder="What needs to be done?"i]
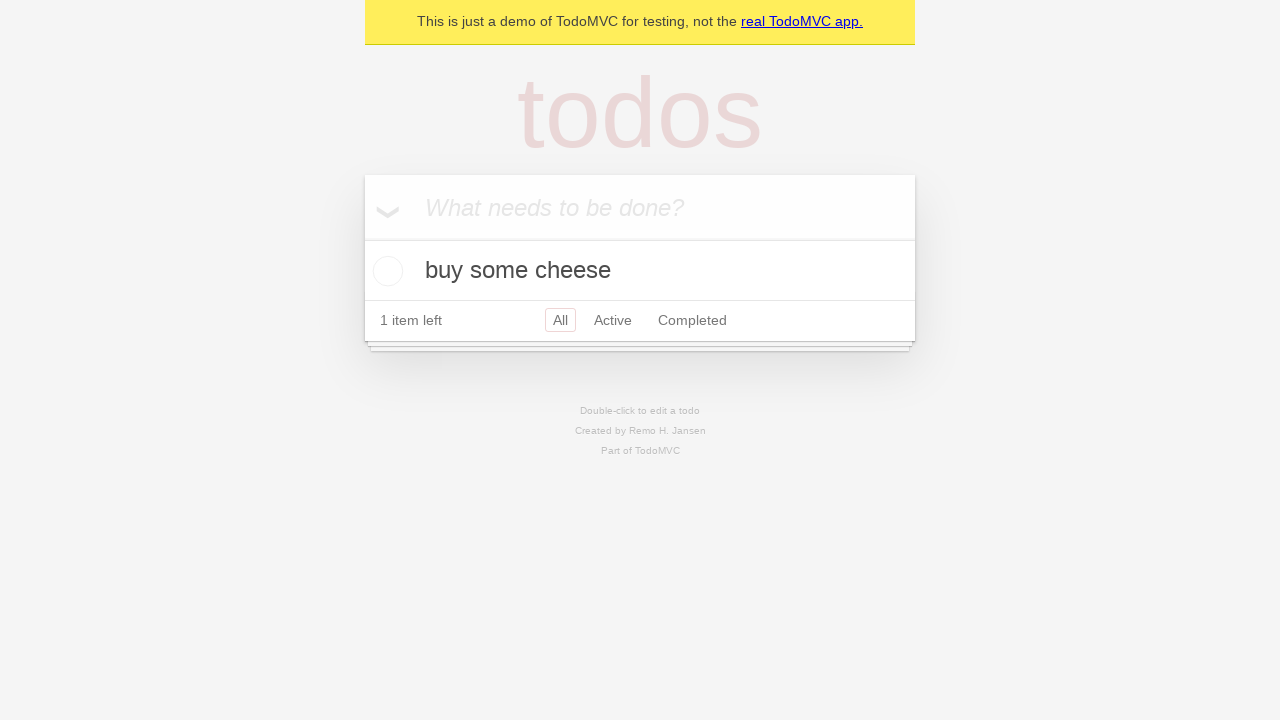

Filled todo input with 'feed the cat' on internal:attr=[placeholder="What needs to be done?"i]
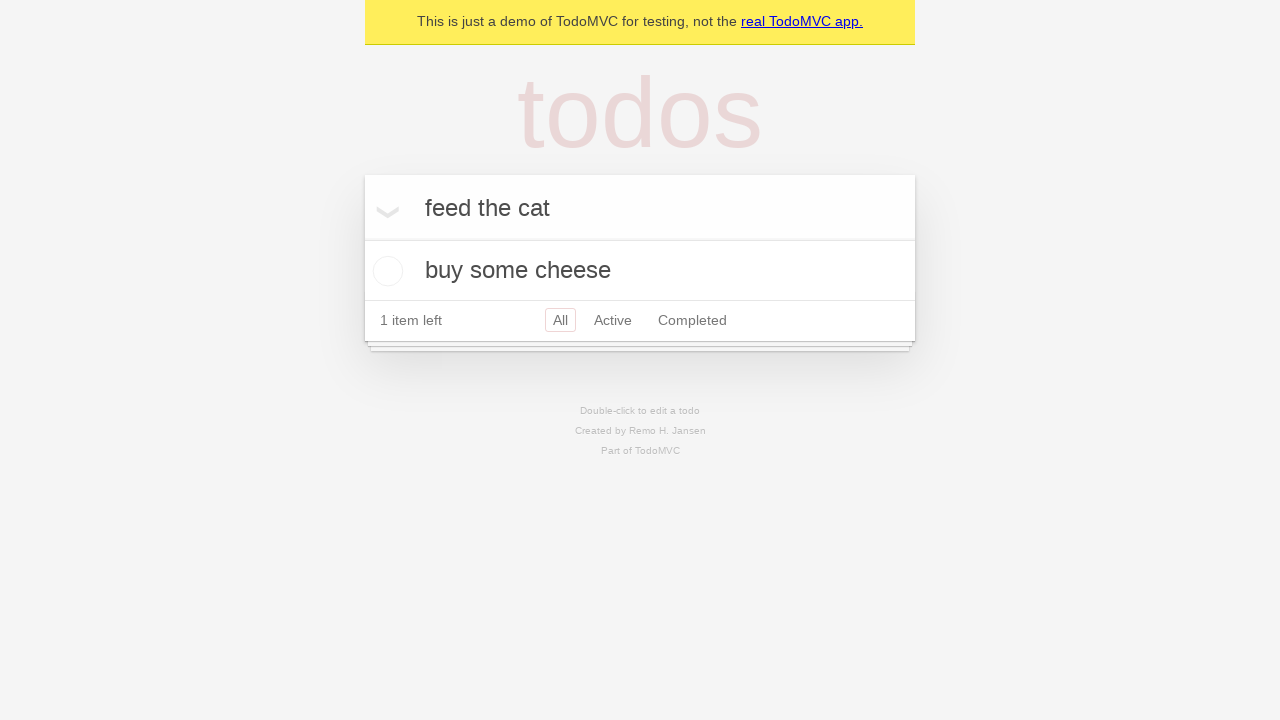

Pressed Enter to add second todo on internal:attr=[placeholder="What needs to be done?"i]
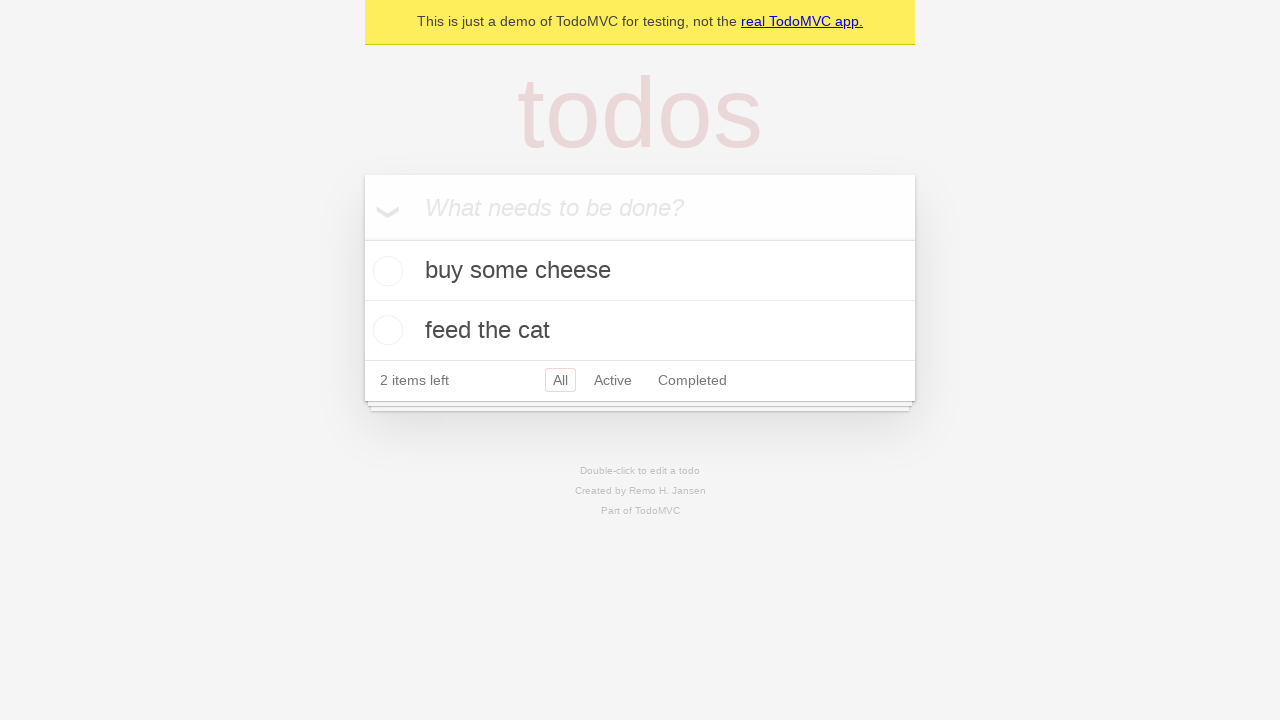

Filled todo input with 'book a doctors appointment' on internal:attr=[placeholder="What needs to be done?"i]
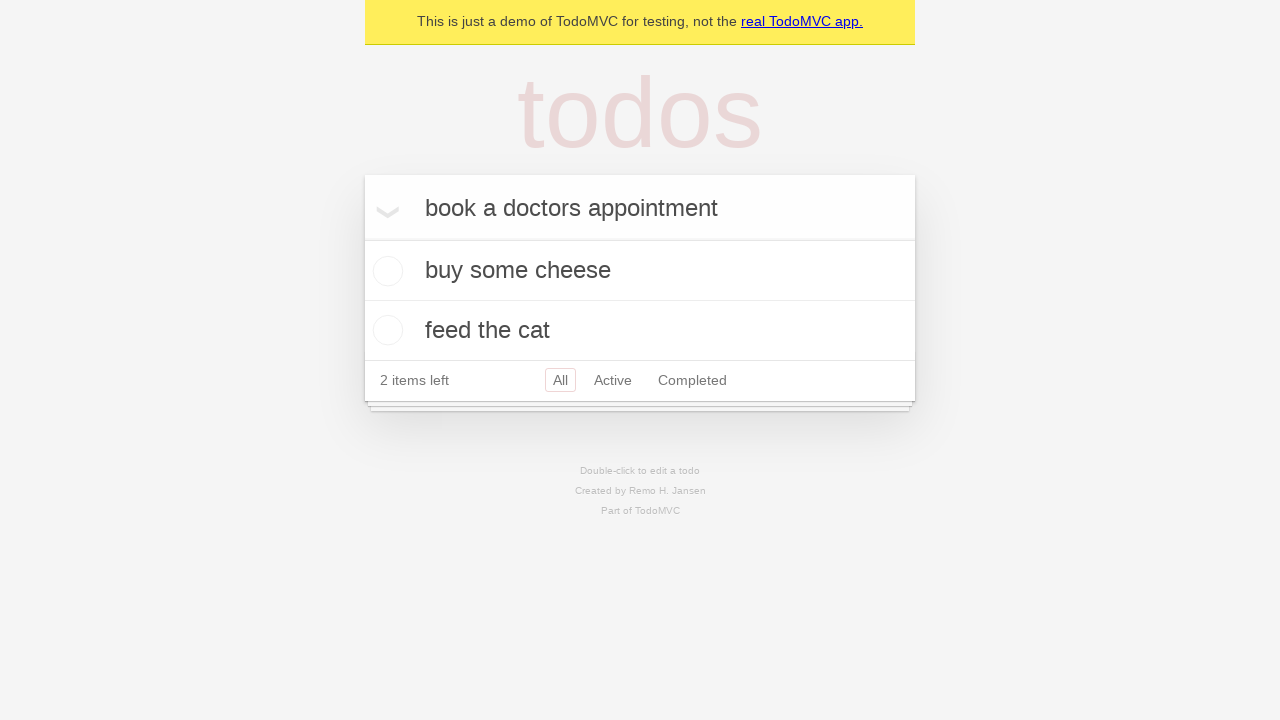

Pressed Enter to add third todo on internal:attr=[placeholder="What needs to be done?"i]
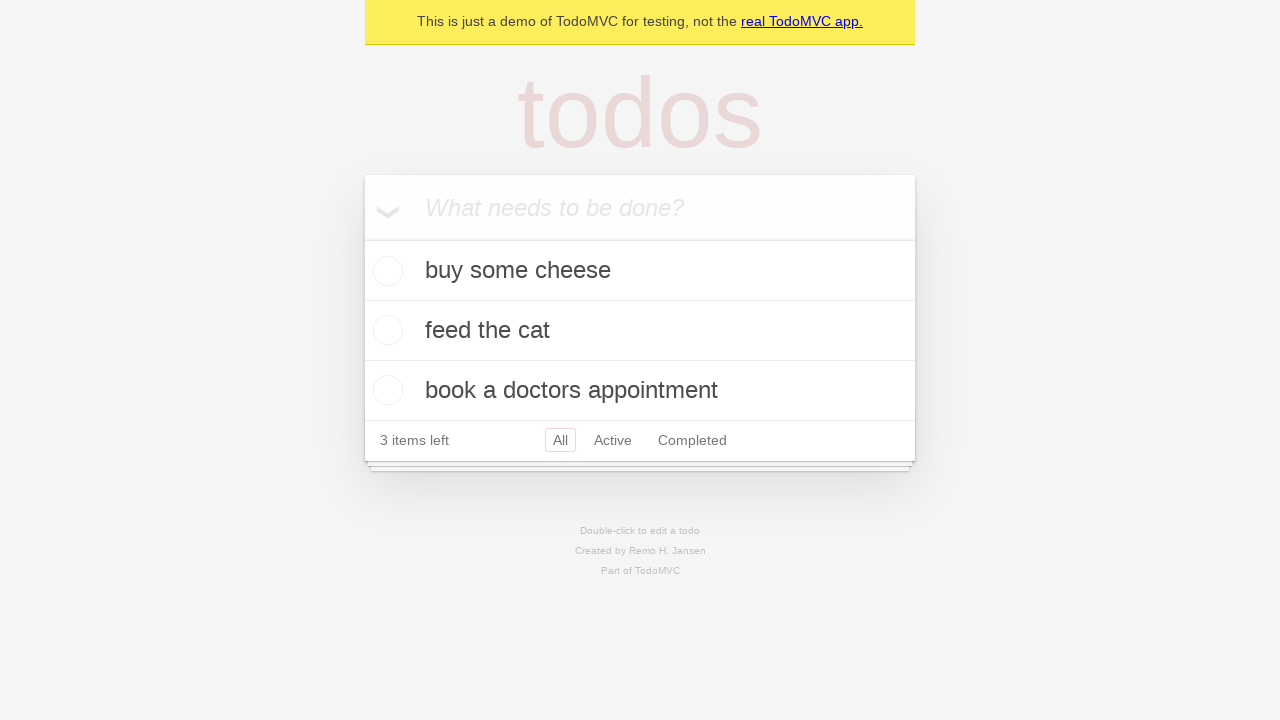

Checked the first todo item to mark it as completed at (385, 271) on .todo-list li .toggle >> nth=0
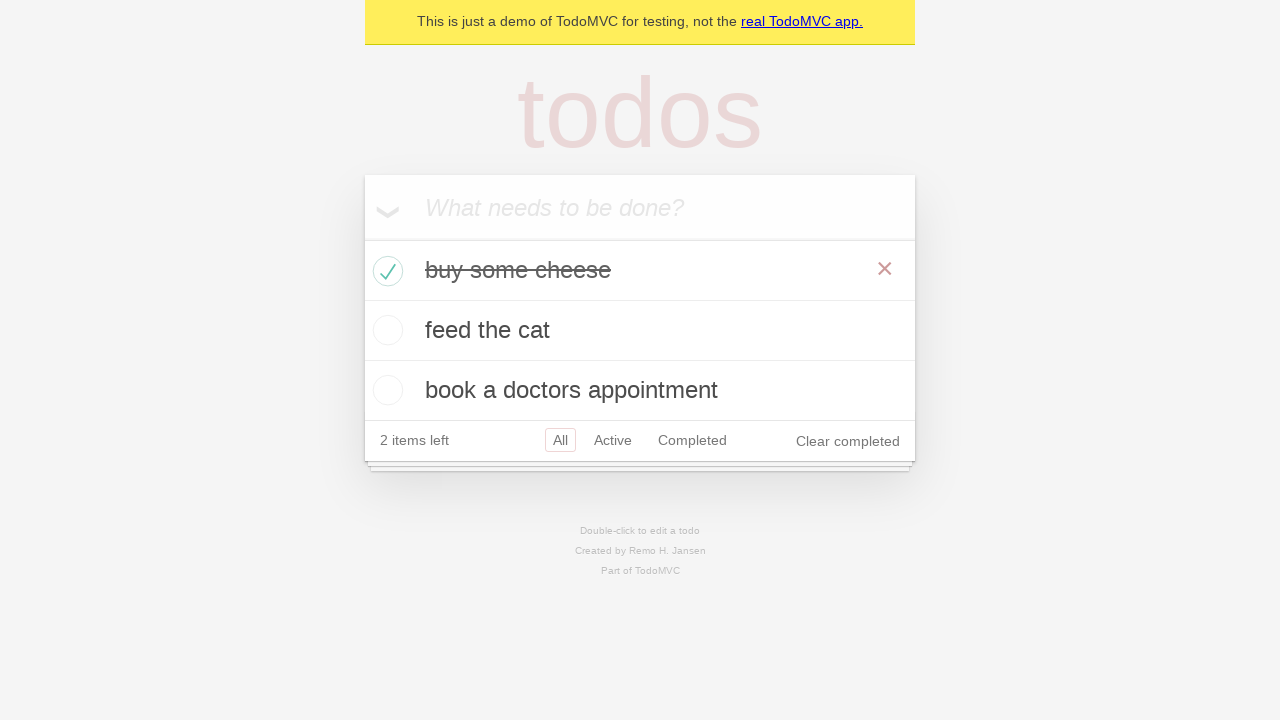

Clear completed button is now visible
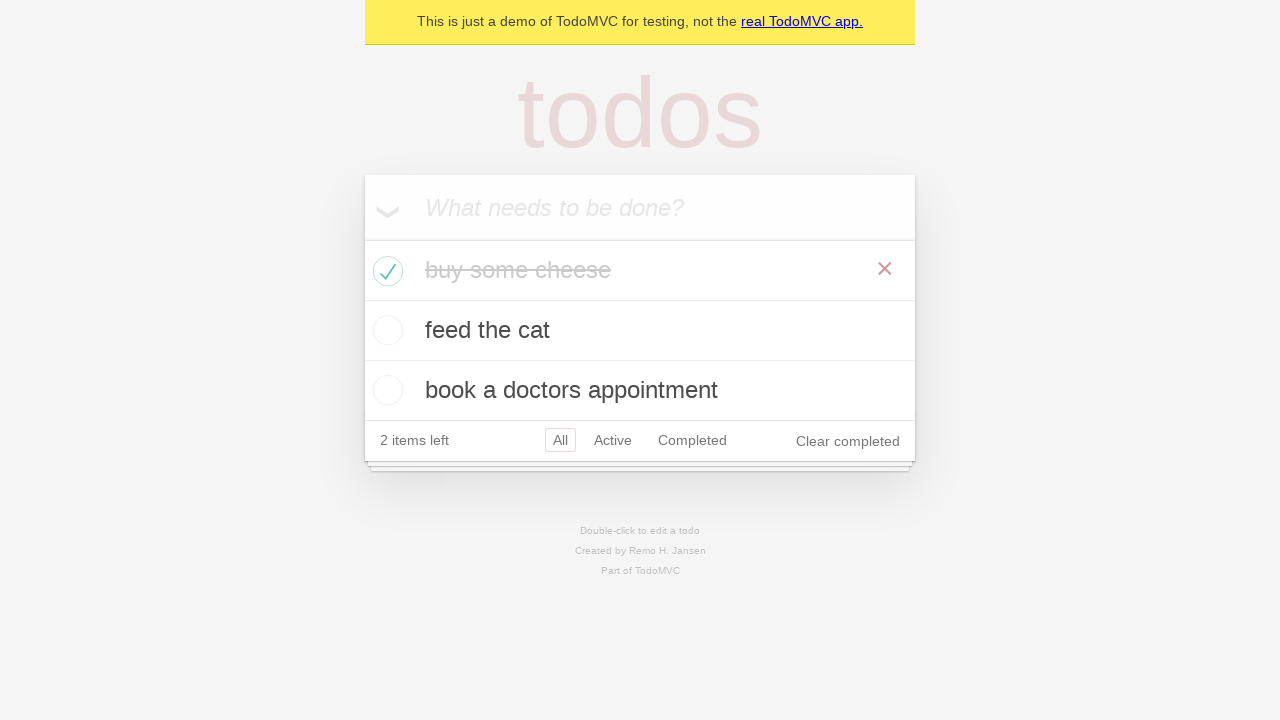

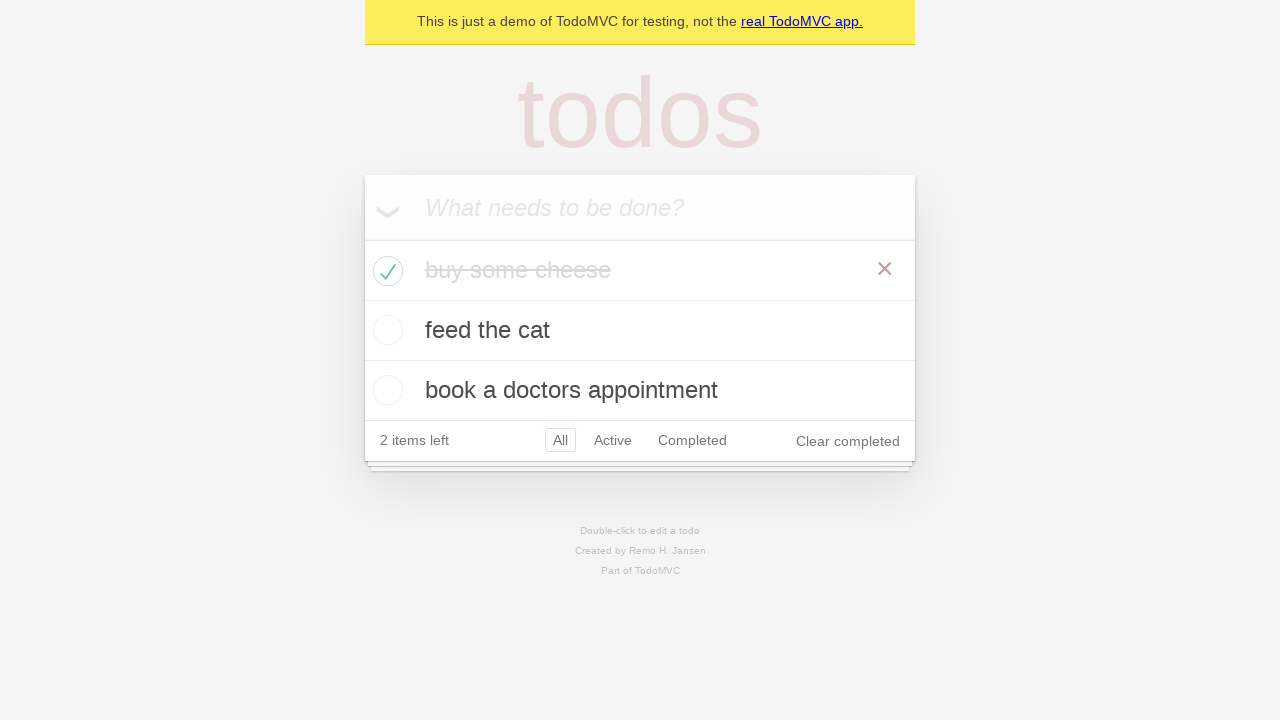